Navigates to the form authentication page and verifies that the page title is "The Internet"

Starting URL: https://the-internet.herokuapp.com/

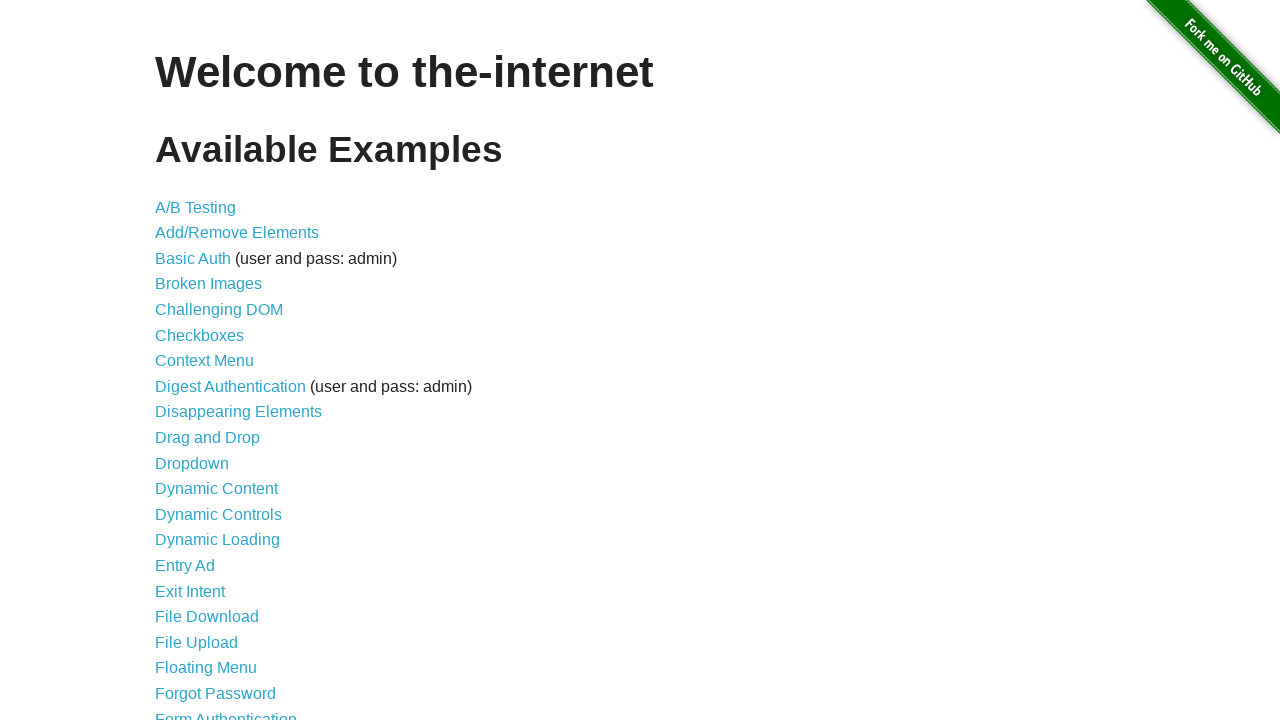

Navigated to The Internet homepage
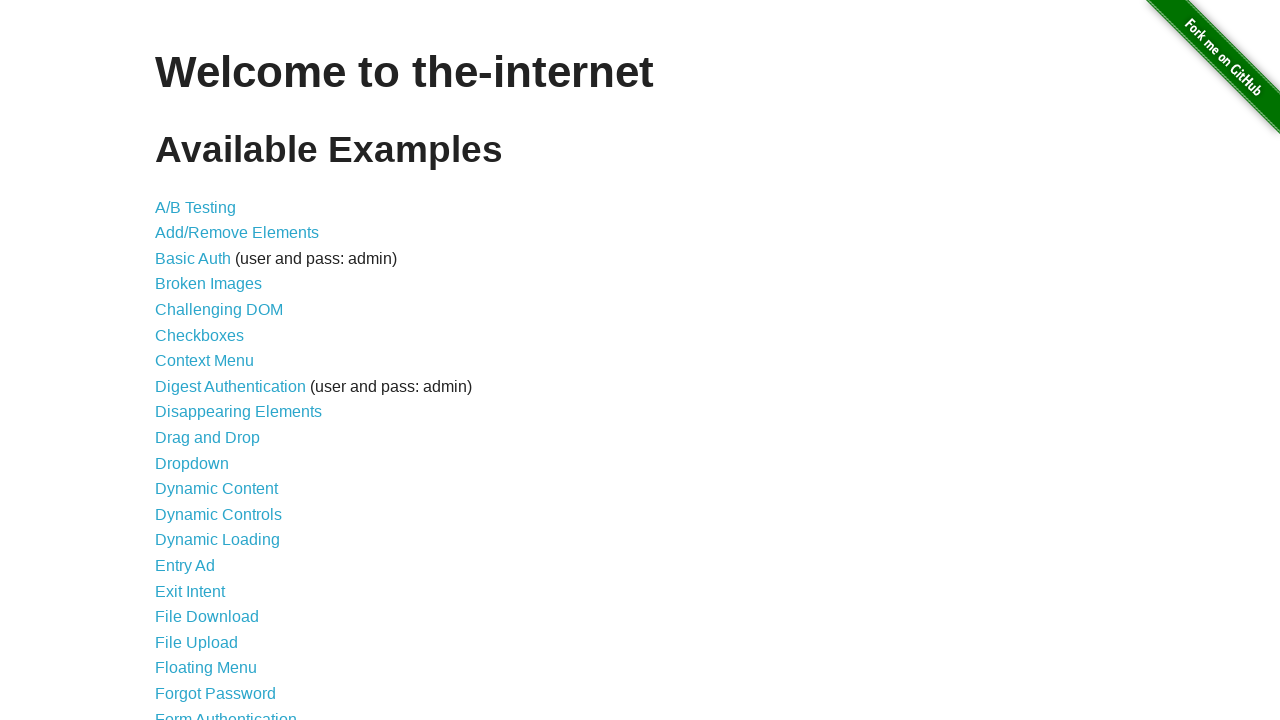

Clicked on Form Authentication link at (226, 712) on text=Form Authentication
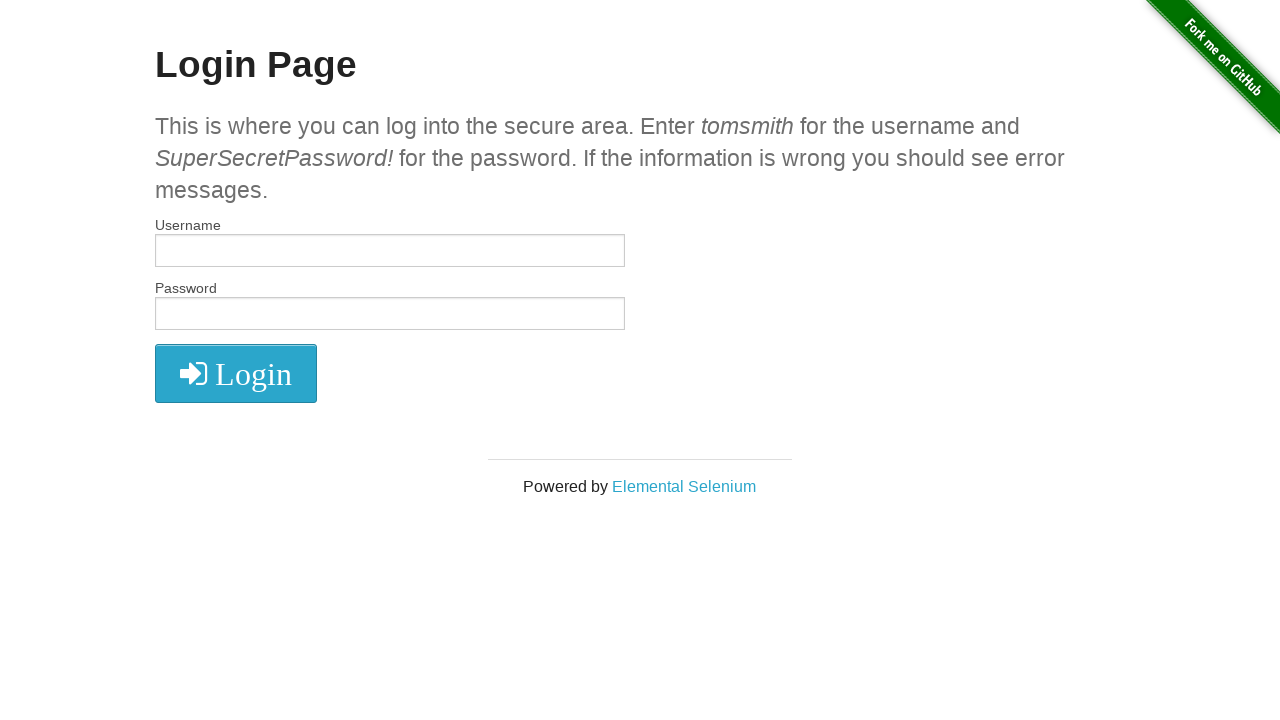

Verified page title is 'The Internet'
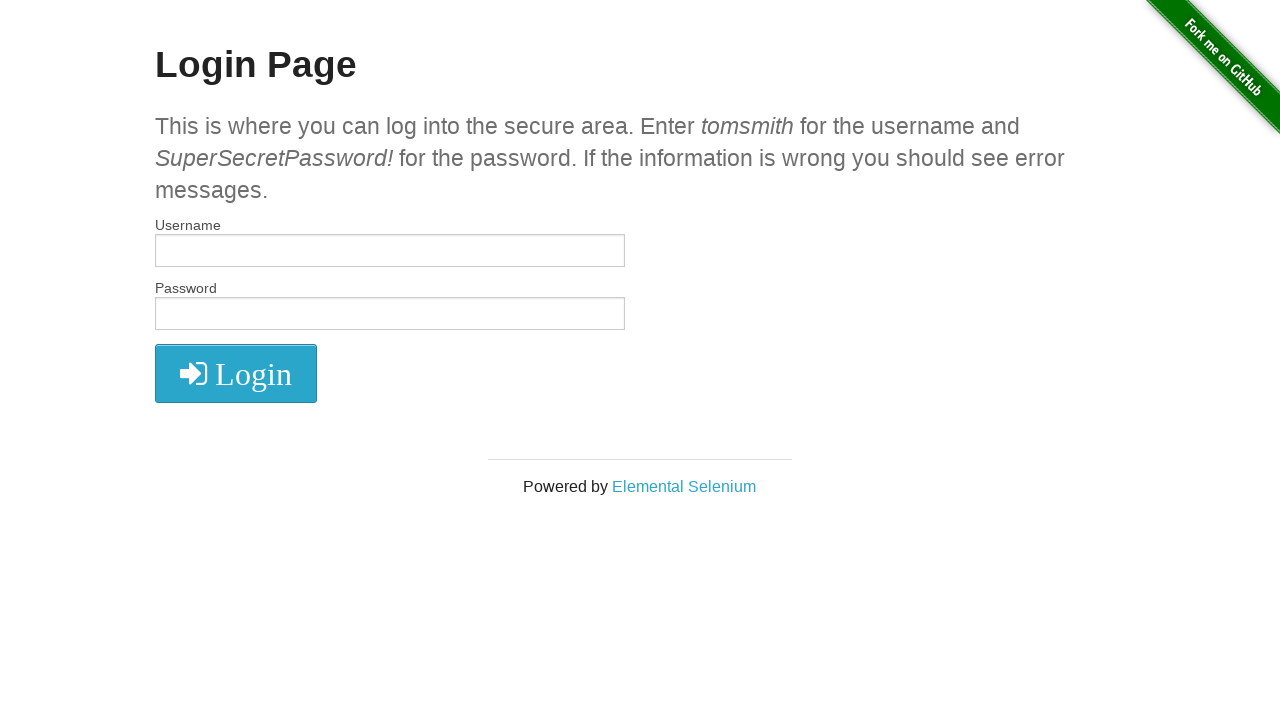

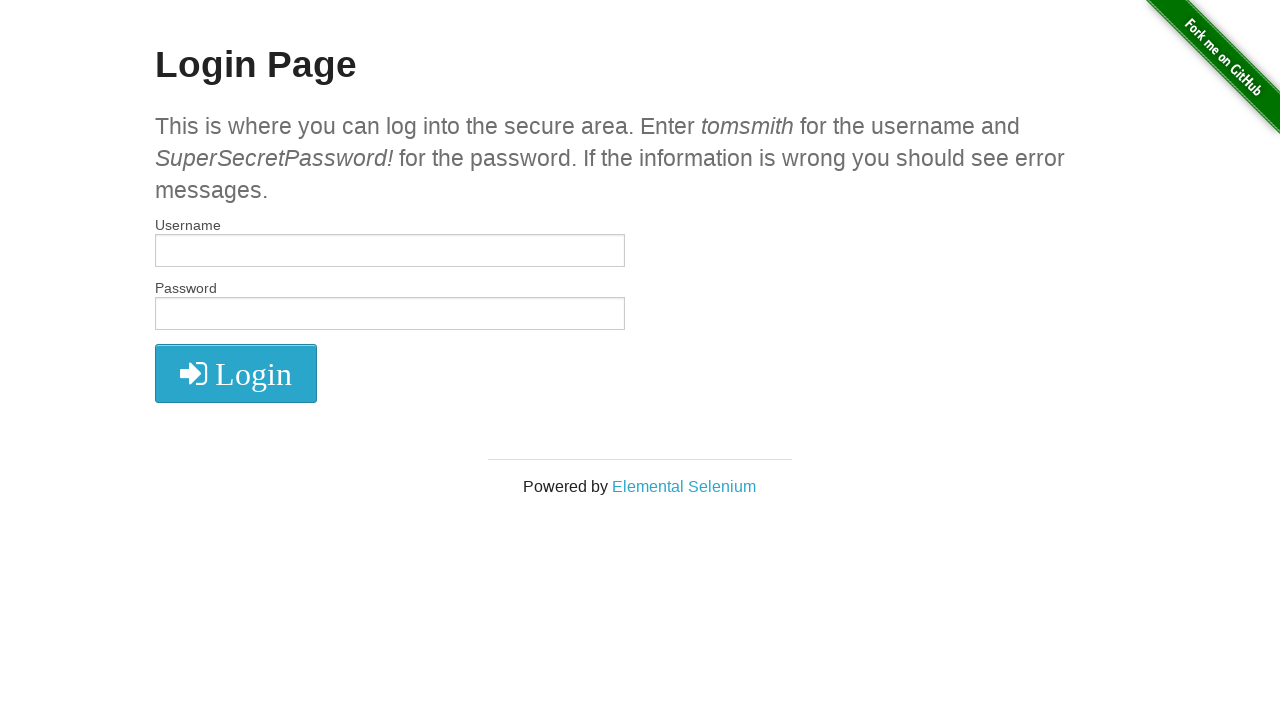